Tests drag and drop functionality by dragging a draggable element onto a droppable target area on a test automation practice page.

Starting URL: https://testautomationpractice.blogspot.com

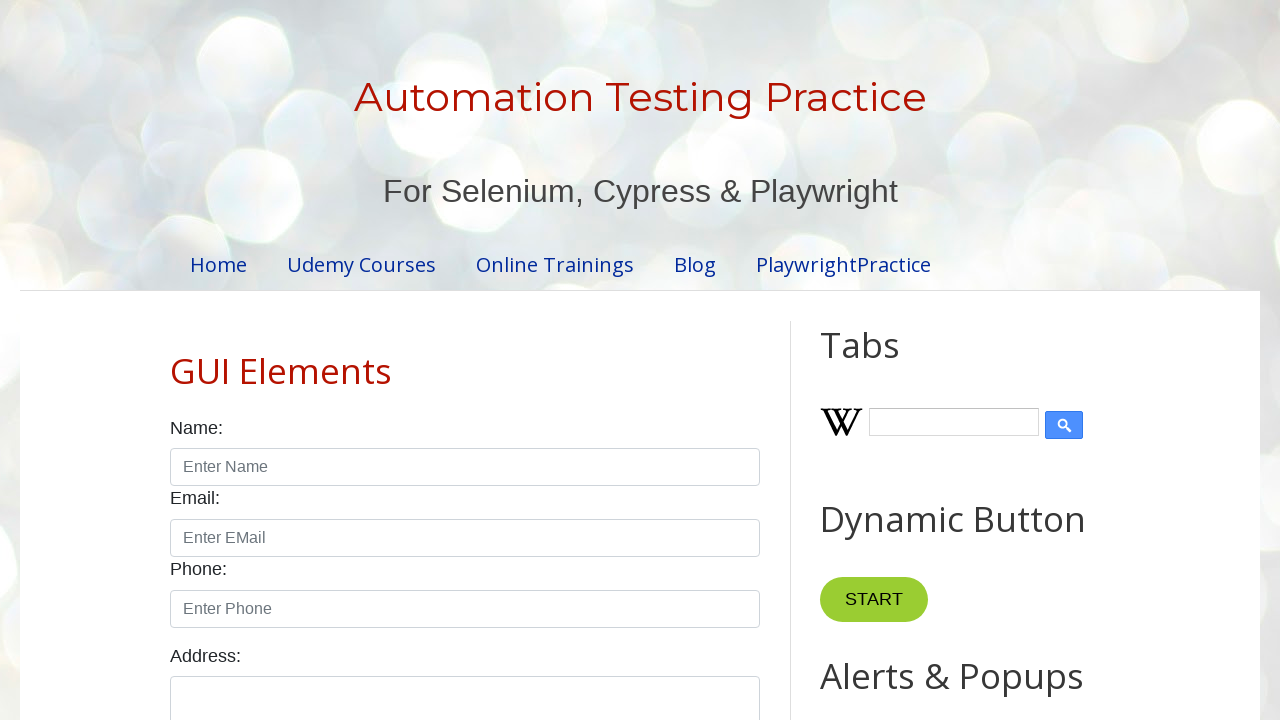

Located draggable element with id 'draggable'
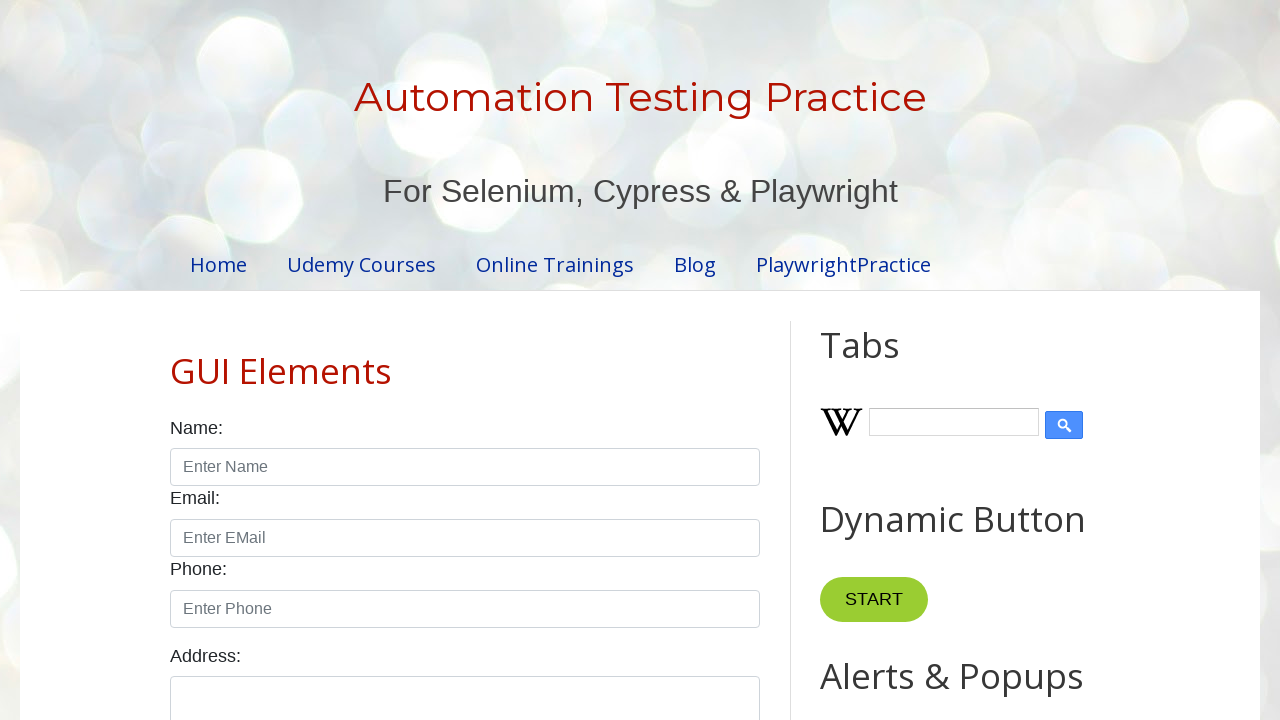

Located droppable target element with id 'droppable'
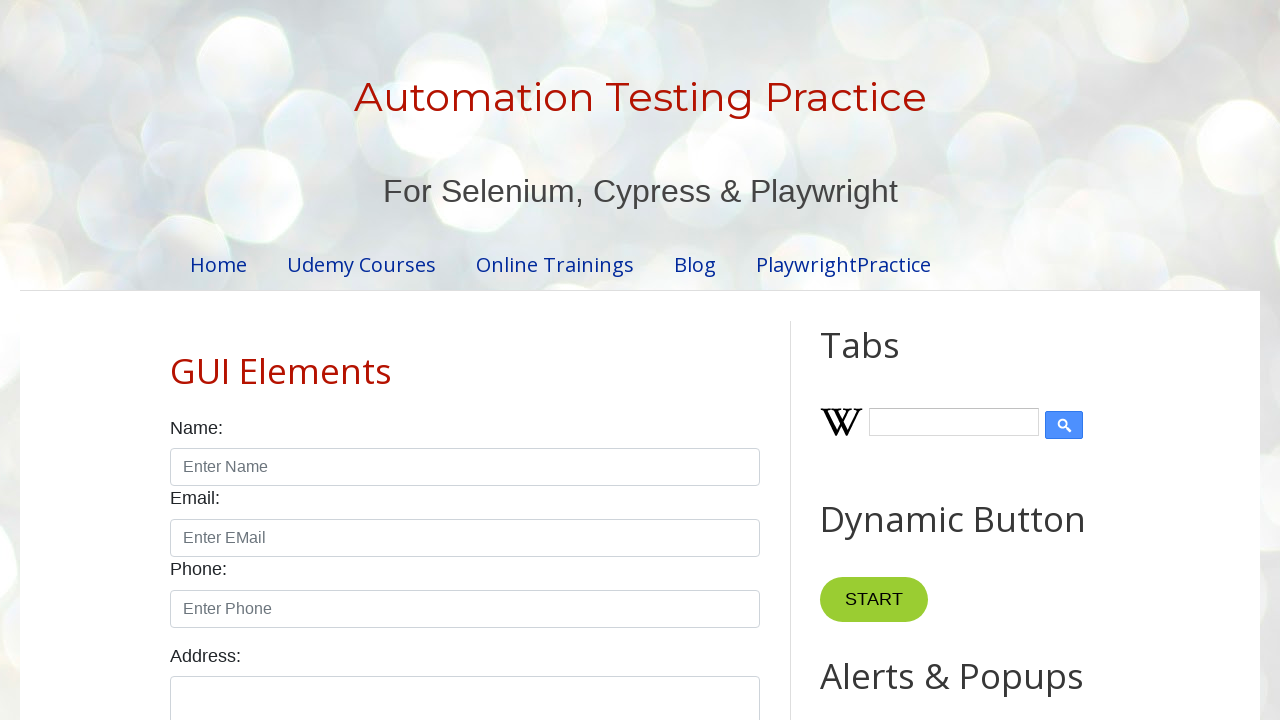

Dragged draggable element onto droppable target area at (1015, 386)
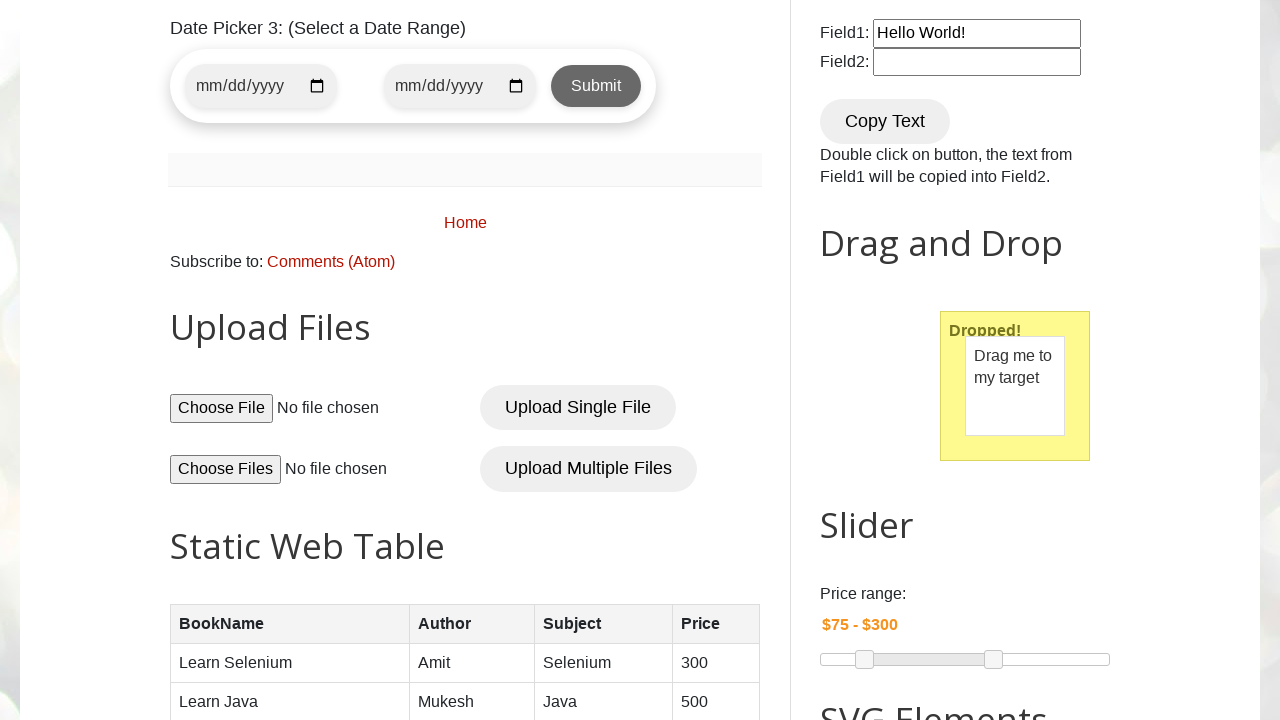

Waited 1 second to observe drag and drop result
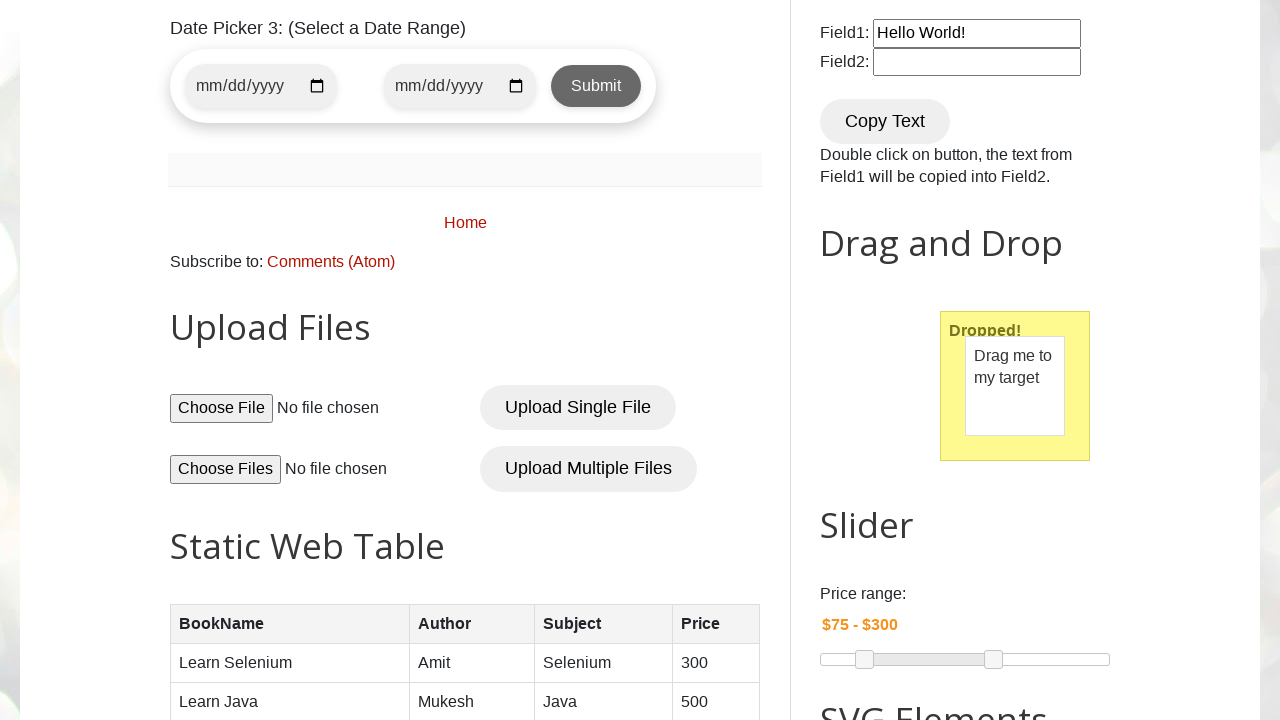

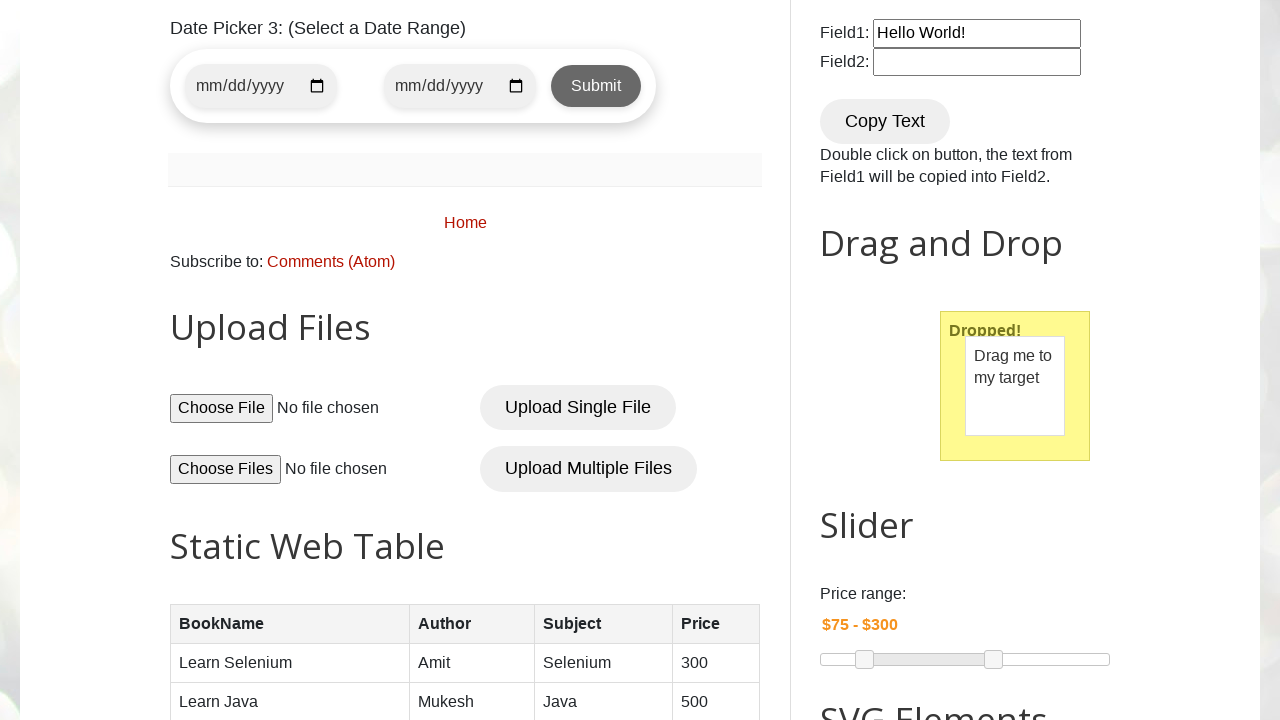